Tests that the Turkish version of the Baykar Tech website displays the correct "İLETİŞİM" text in the navigation menu

Starting URL: https://baykartech.com/tr/

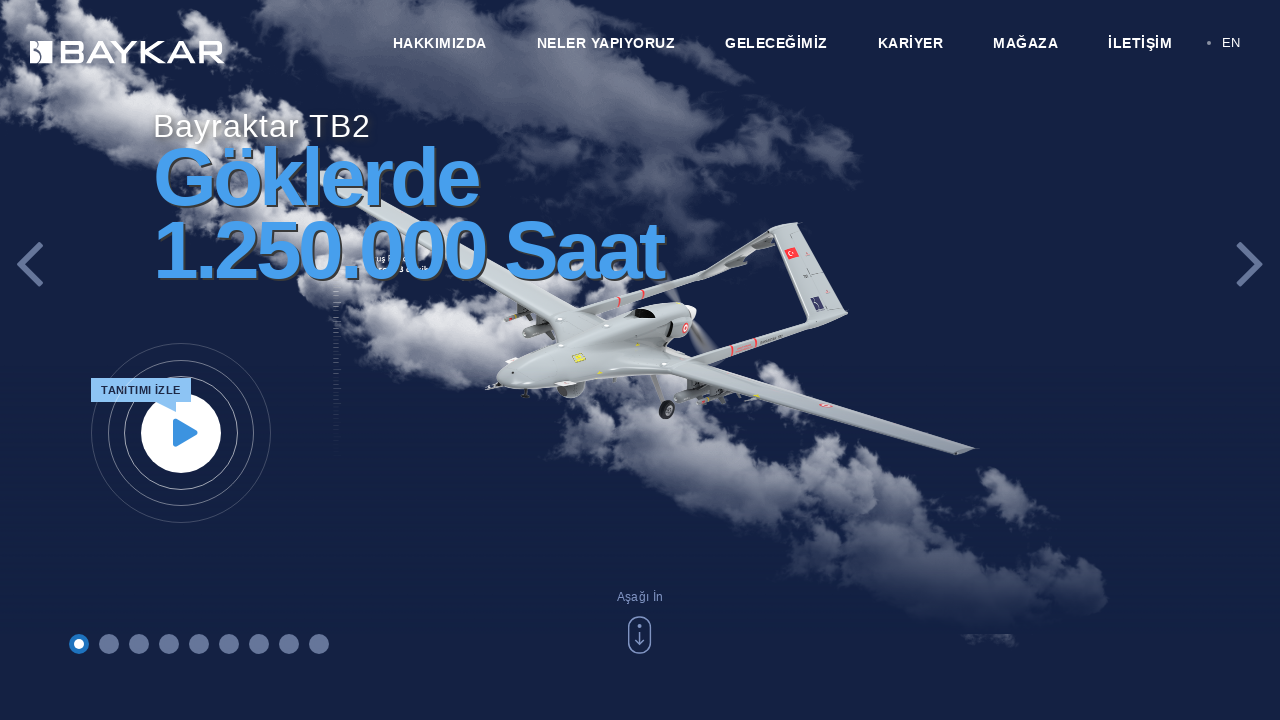

Navigated to Turkish version of Baykar Tech website
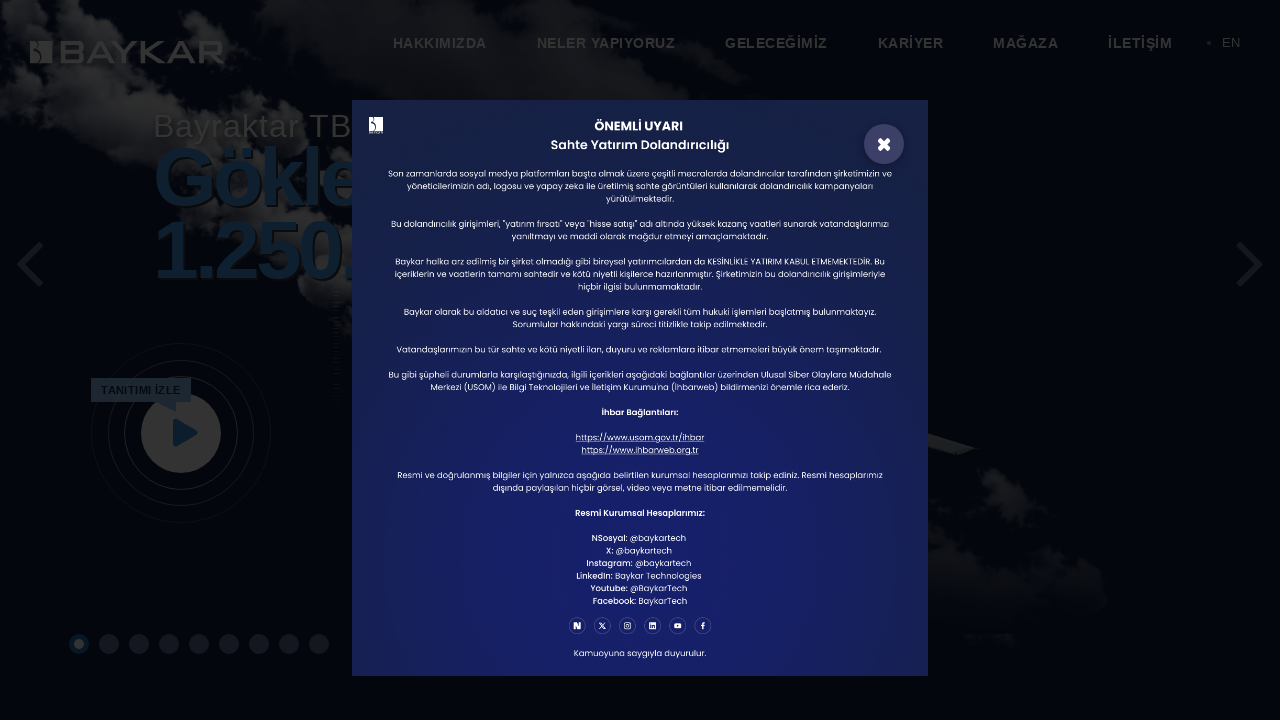

Located Turkish contact navigation link
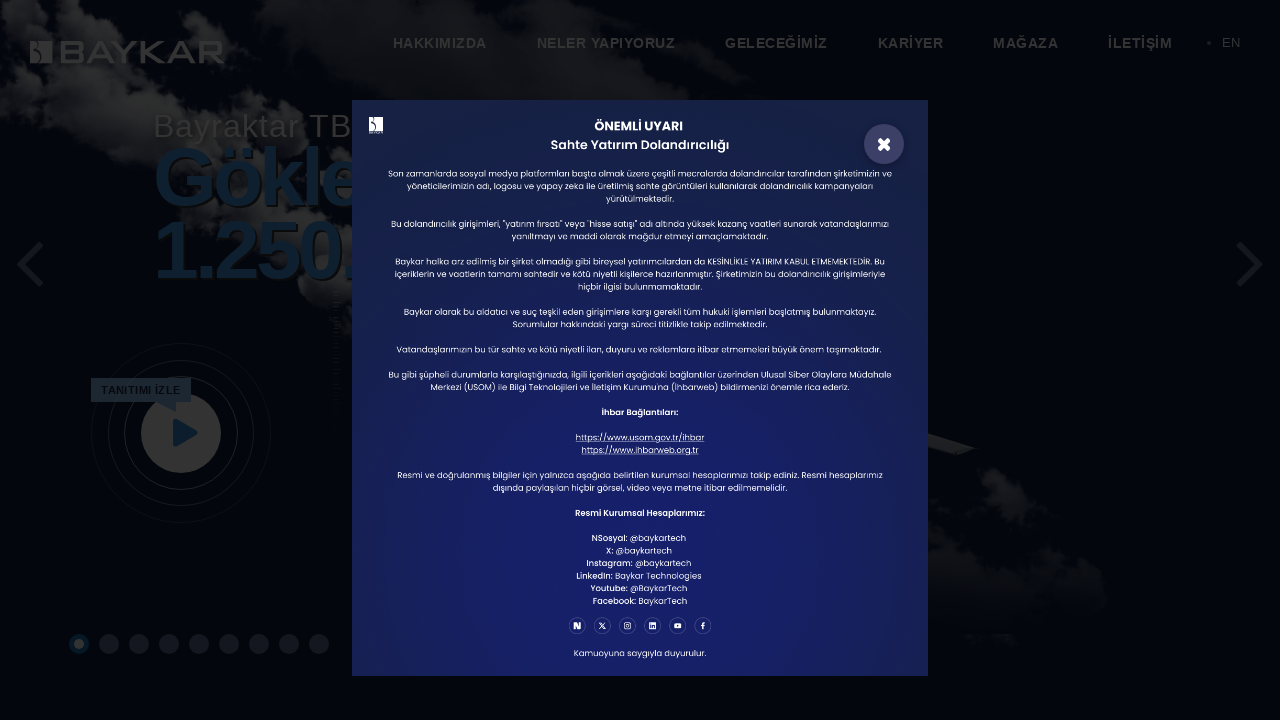

Turkish contact navigation link became visible
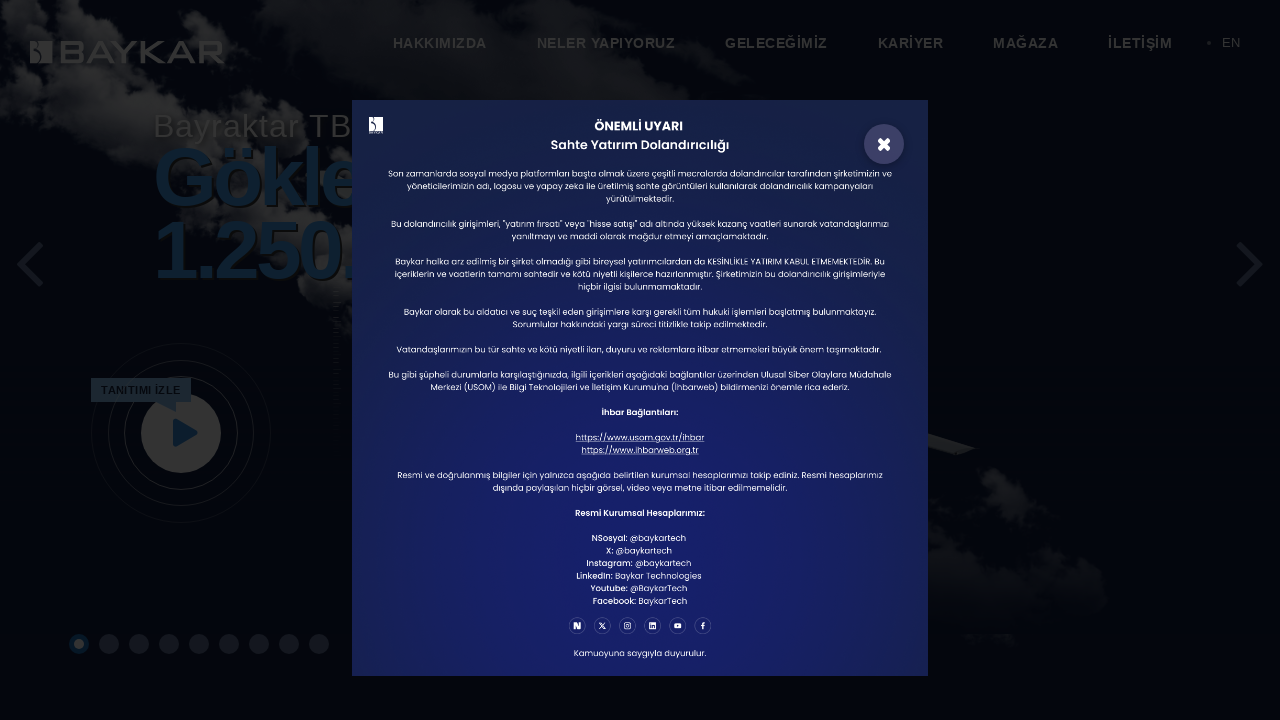

Verified that navigation text displays correct Turkish 'İLETİŞİM' label
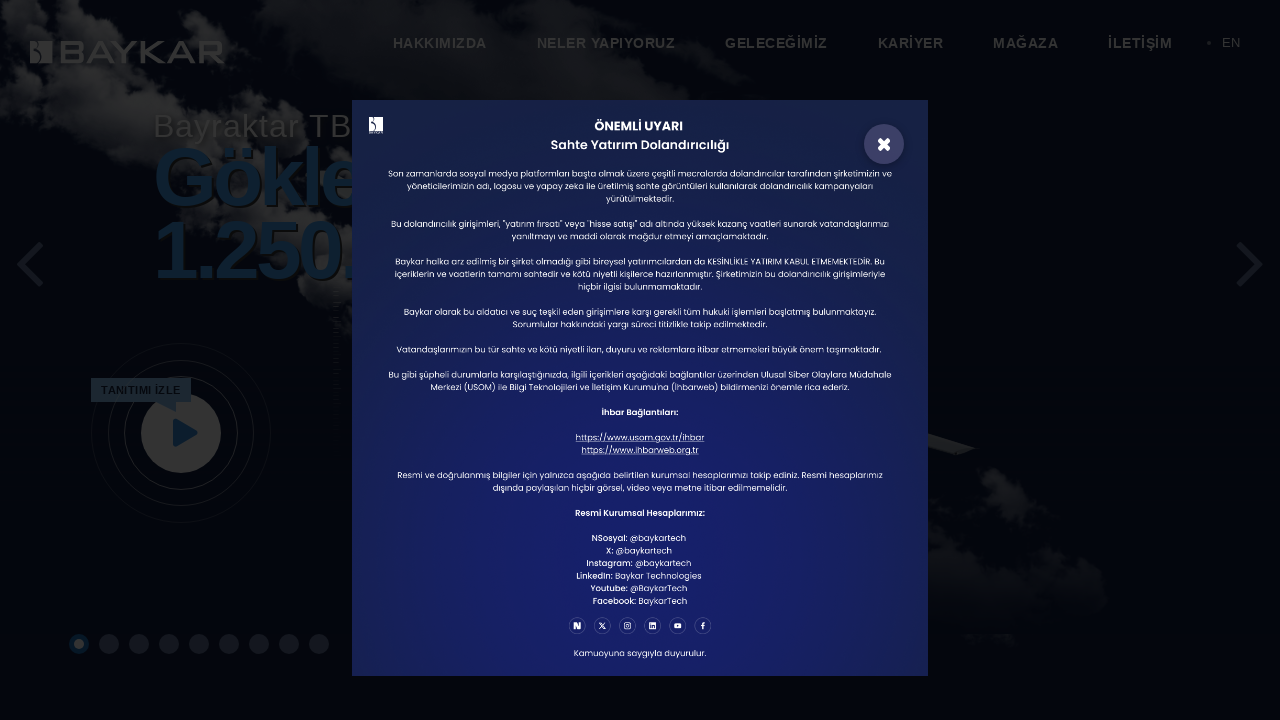

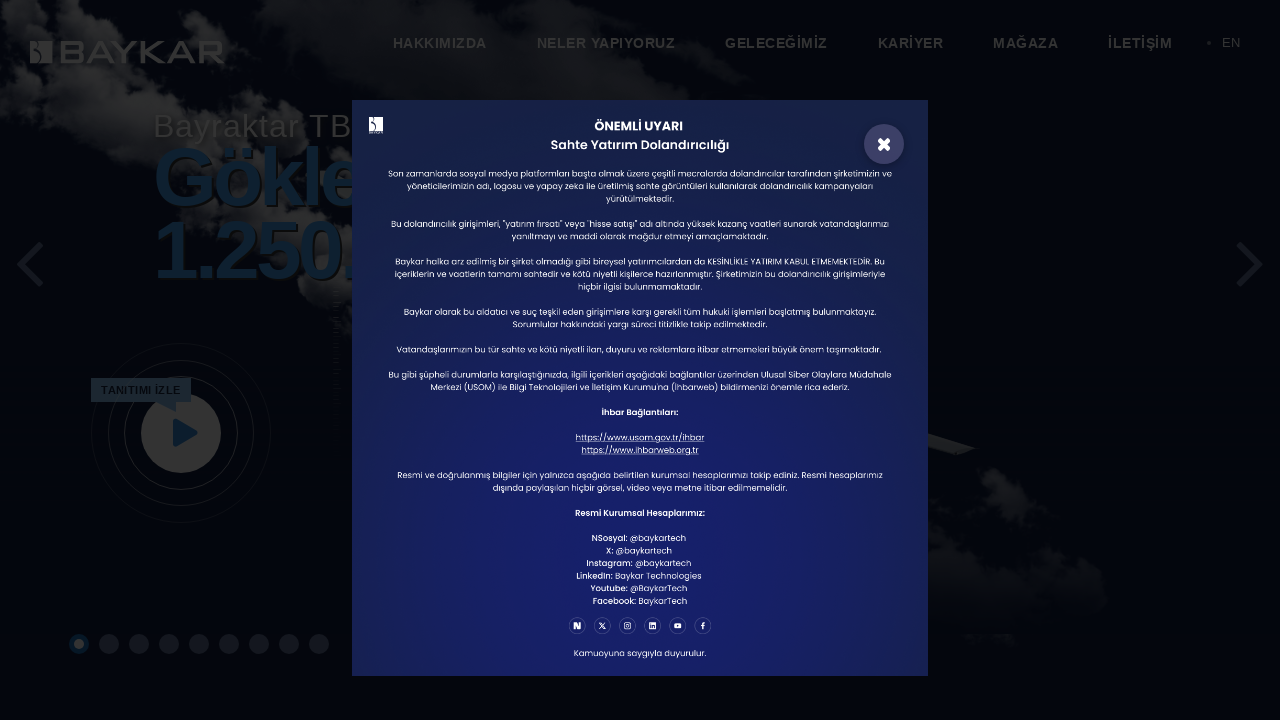